Tests dropdown functionality by verifying the dropdown is visible, selecting Option3 from the dropdown menu, and verifying that Option3 is selected.

Starting URL: https://rahulshettyacademy.com/AutomationPractice/

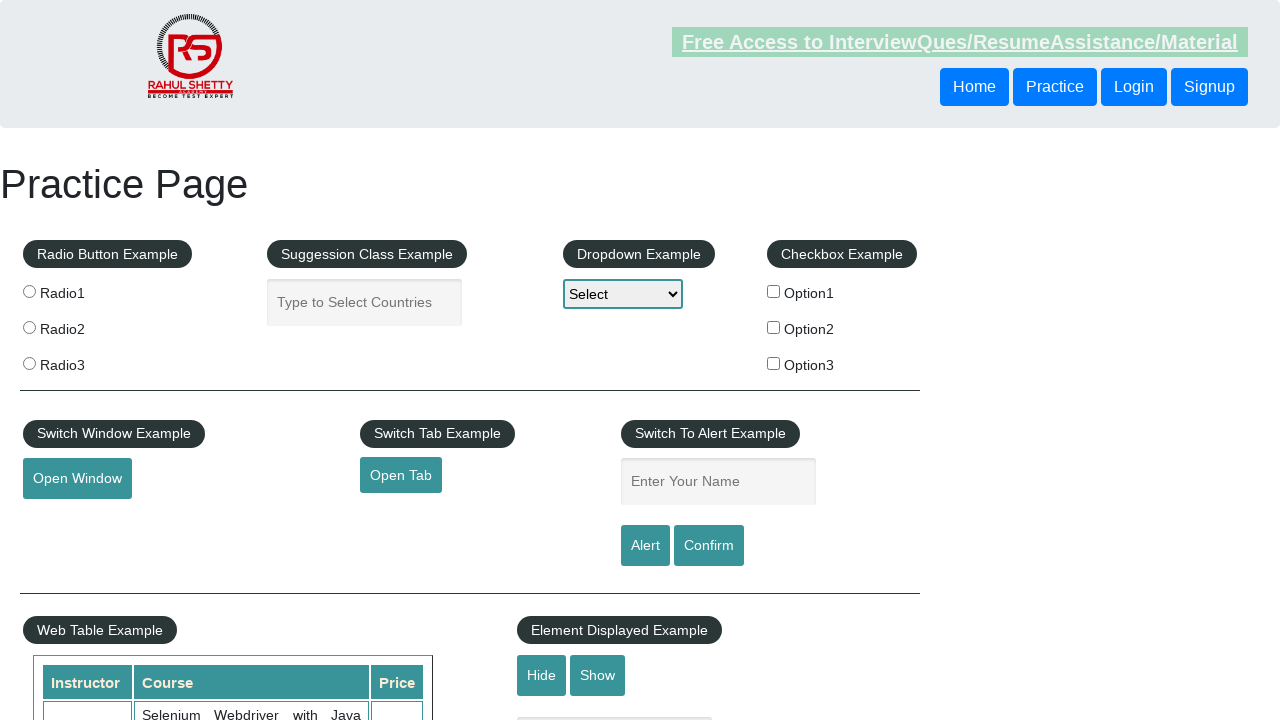

Waited for 'Dropdown Example' section to be visible
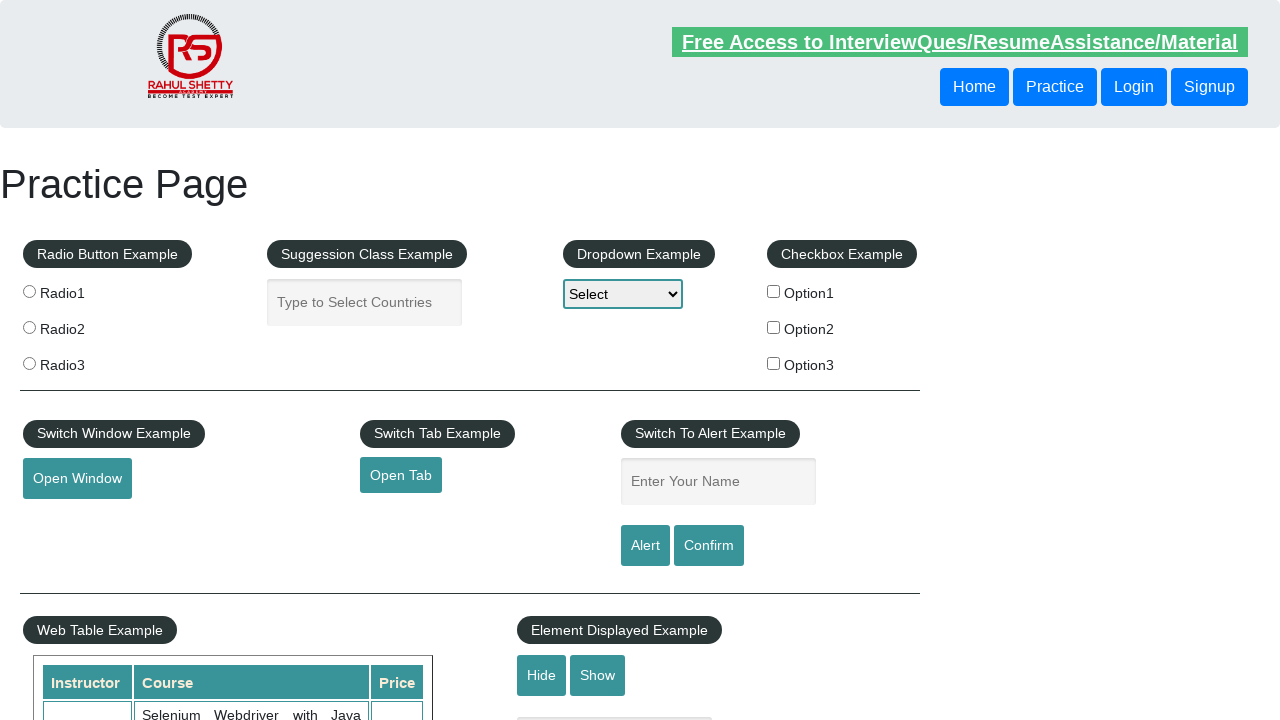

Selected 'Option3' from the dropdown menu on #dropdown-class-example
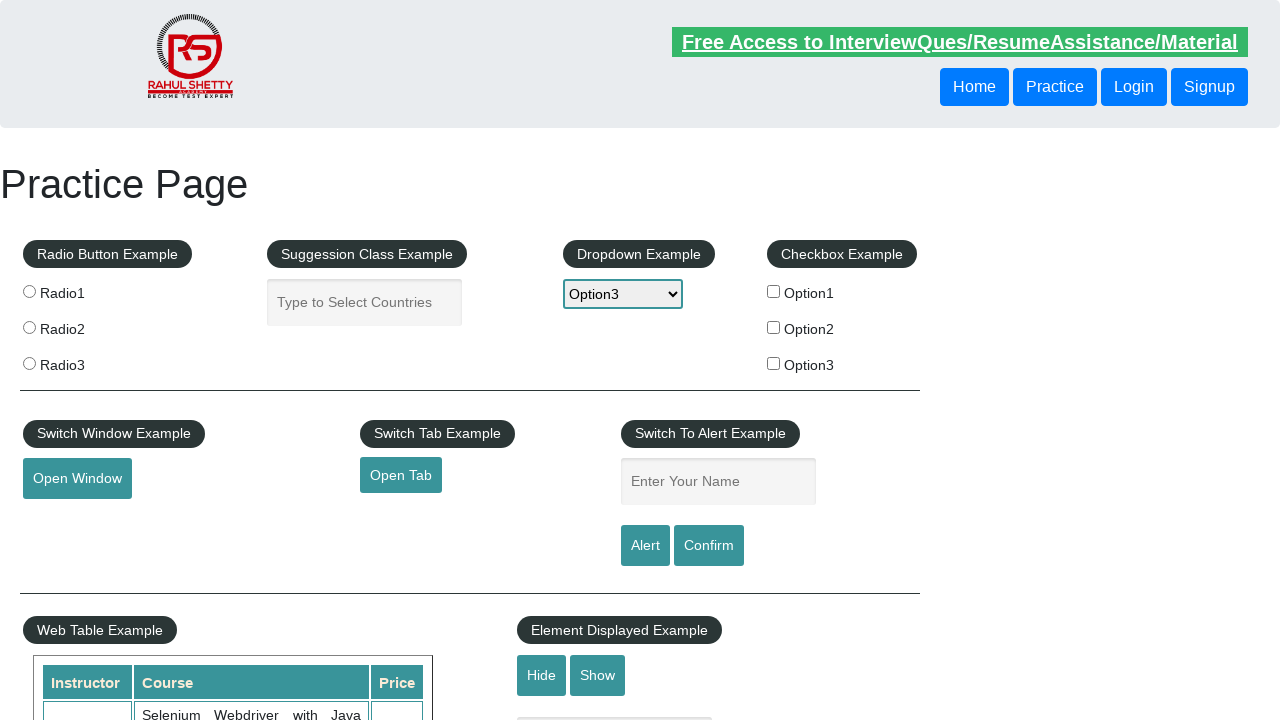

Retrieved the selected dropdown value
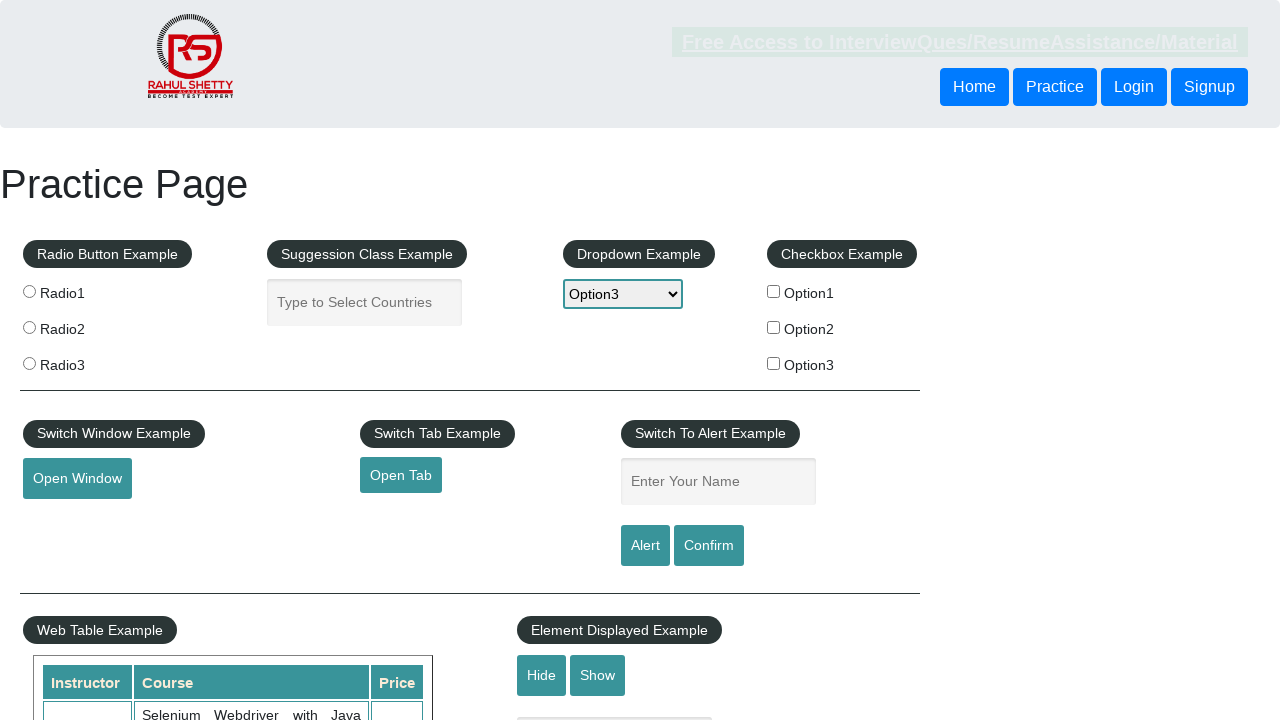

Verified that 'Option3' (option3) is selected in the dropdown
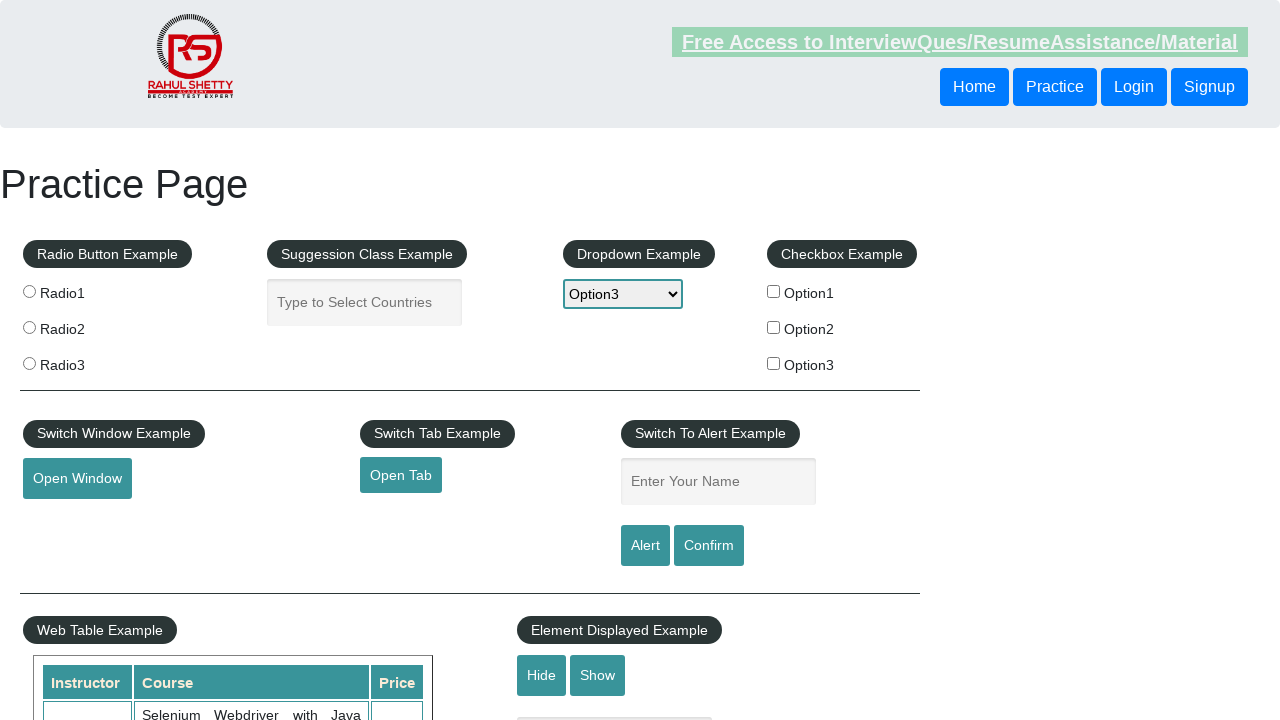

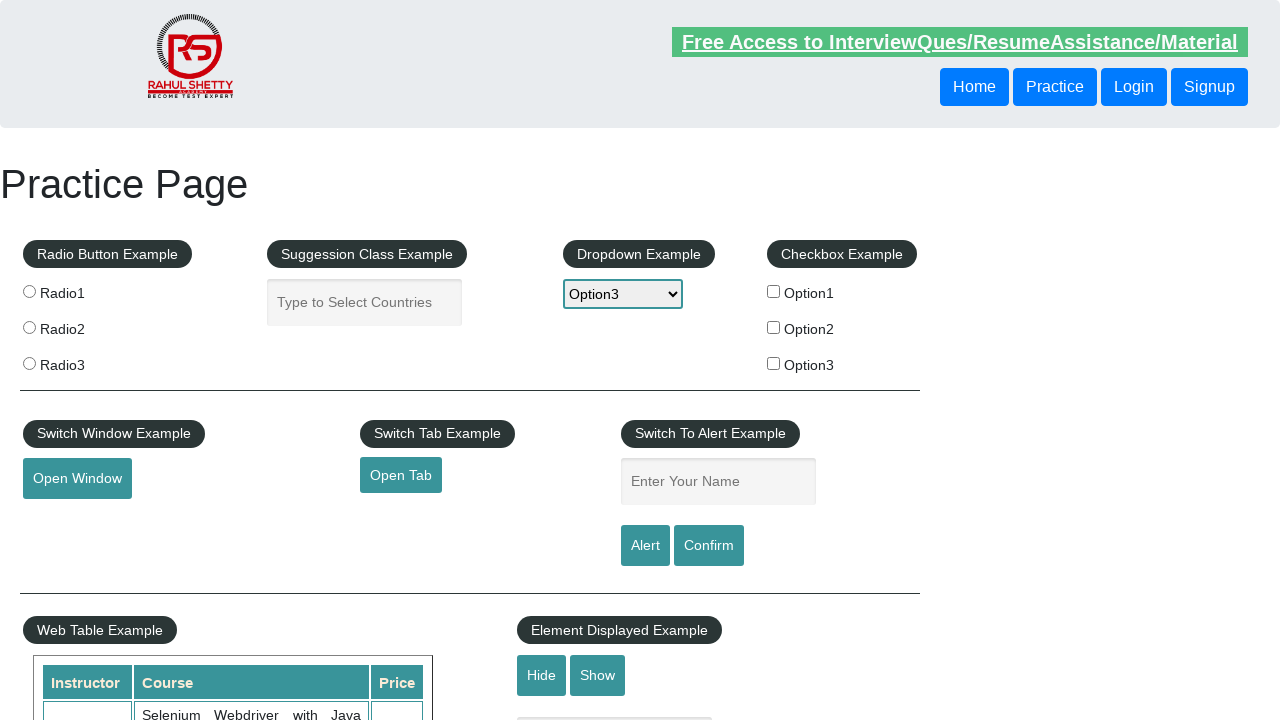